Tests dynamic loading where an element is hidden on the page. Clicks a start button and waits for the hidden element to become visible, then verifies the displayed text.

Starting URL: http://the-internet.herokuapp.com/dynamic_loading/1

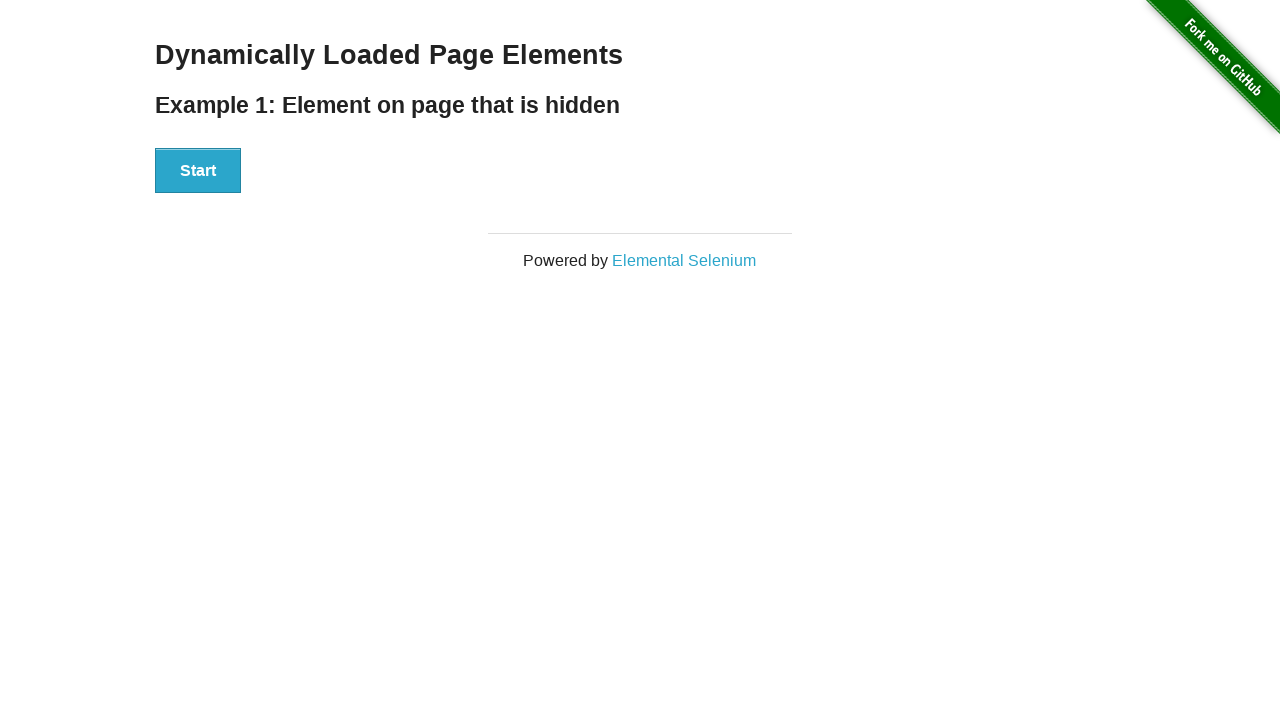

Clicked the Start button at (198, 171) on #start button
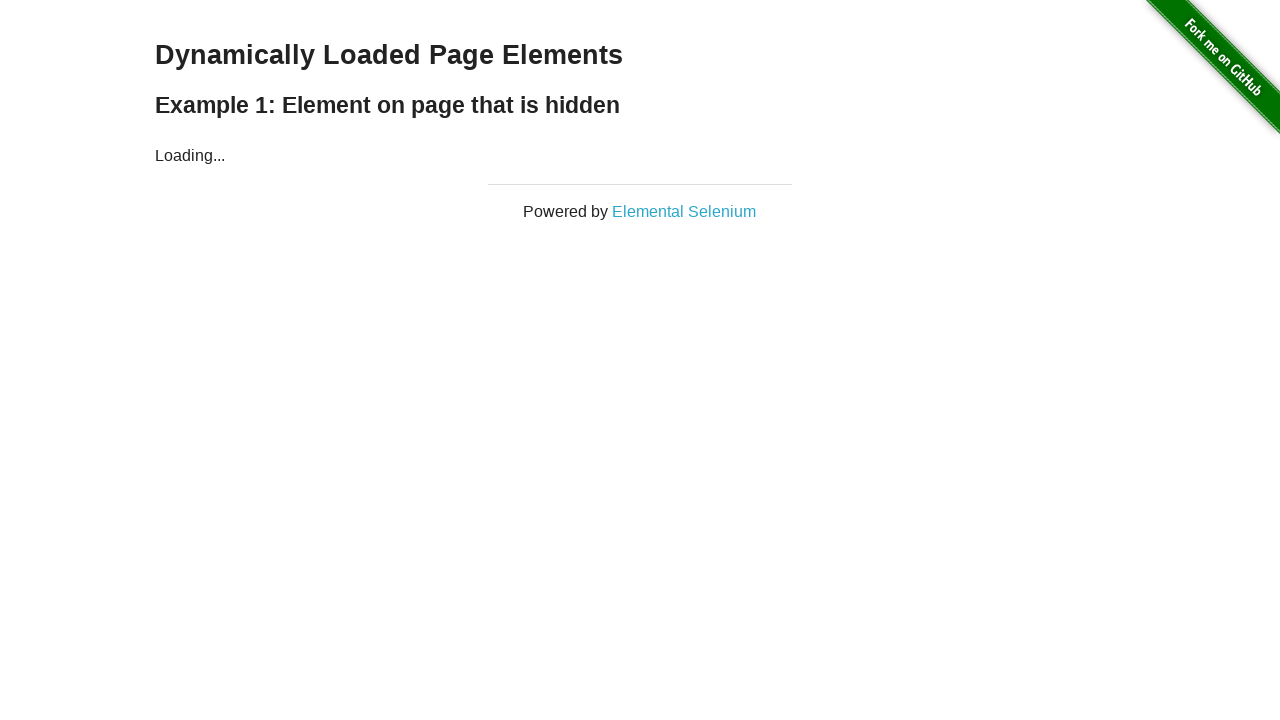

Finish element became visible after dynamic loading
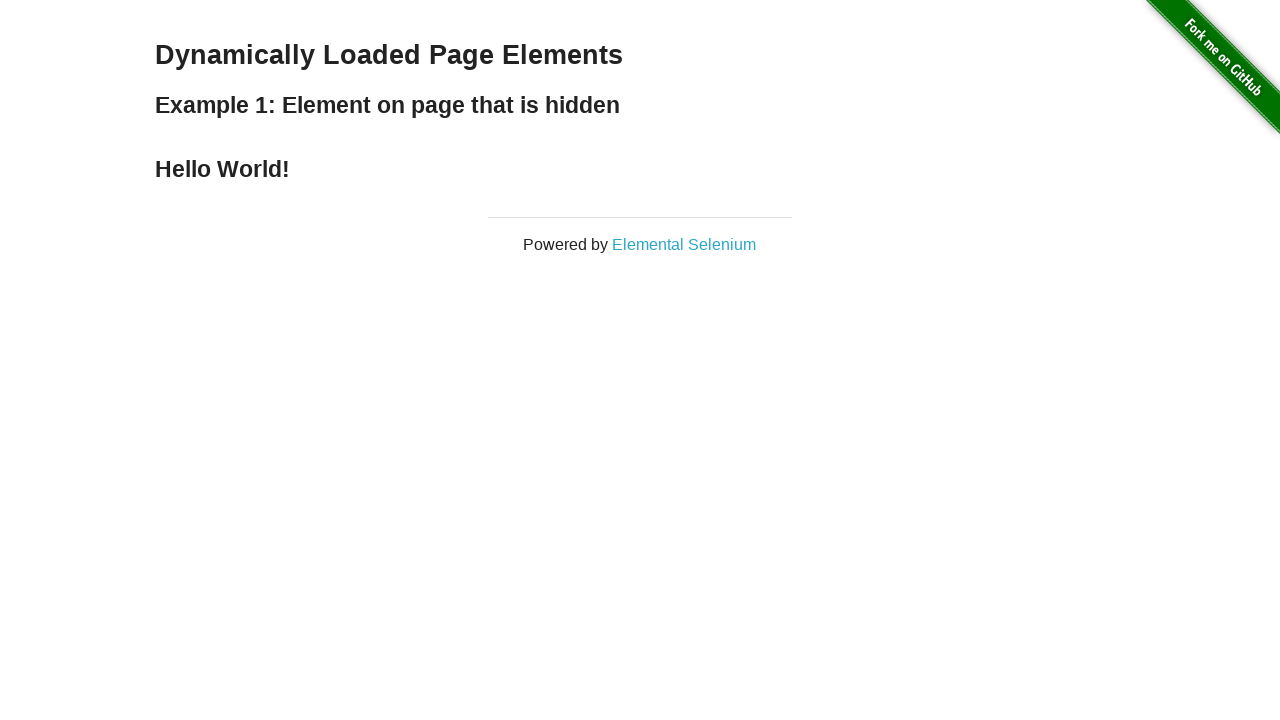

Verified that finish element displays 'Hello World!'
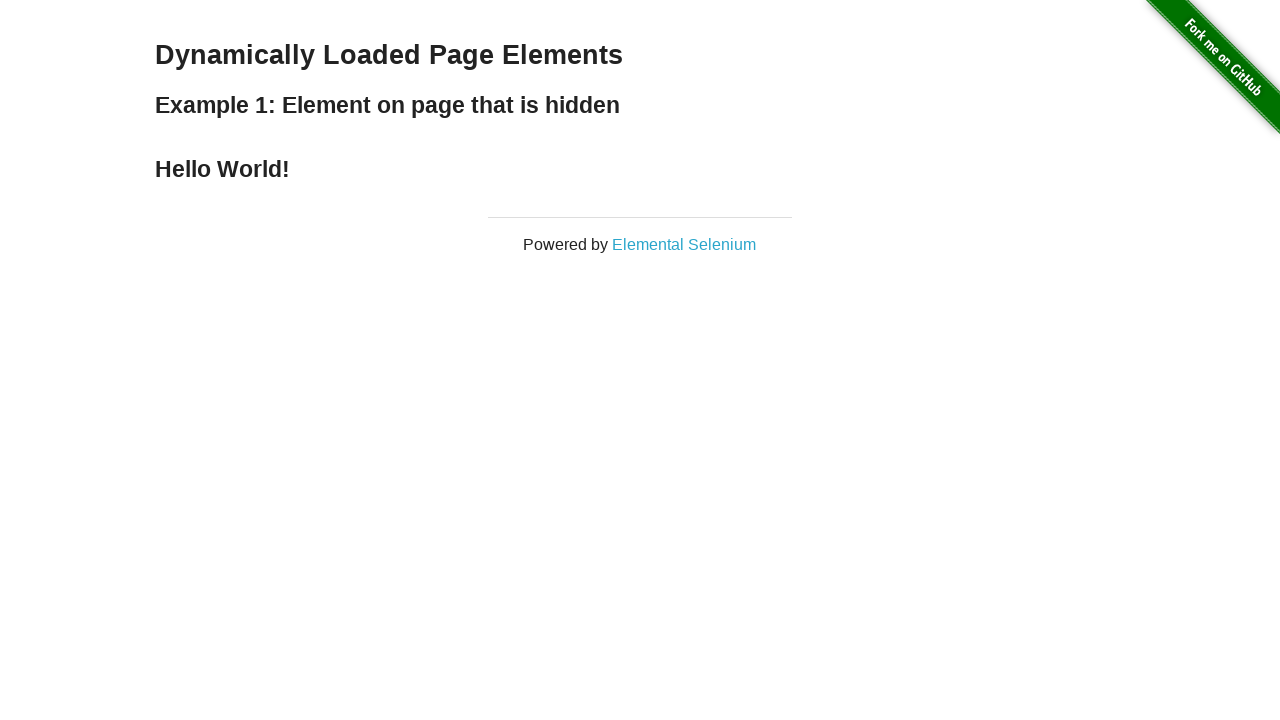

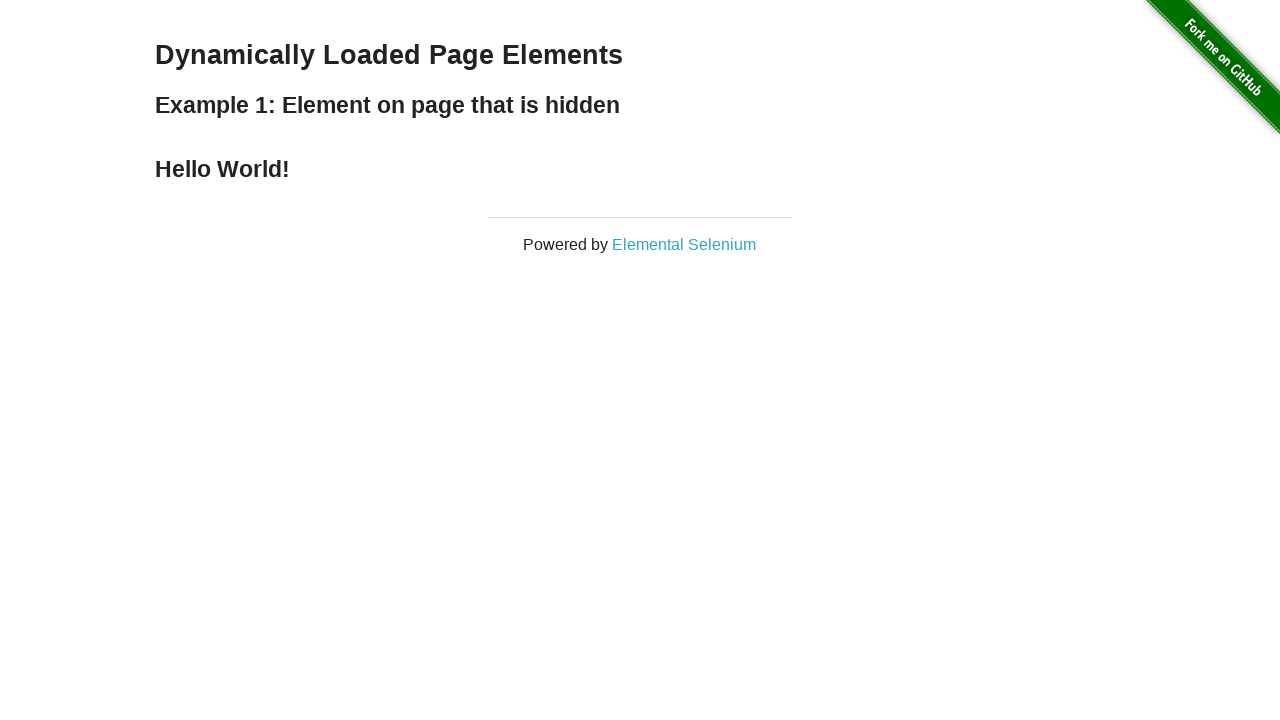